Tests click and hold mouse interaction by clicking and holding on element A, then moving to element C, demonstrating drag-like behavior

Starting URL: https://selenium08.blogspot.com/2020/01/click-and-hold.html

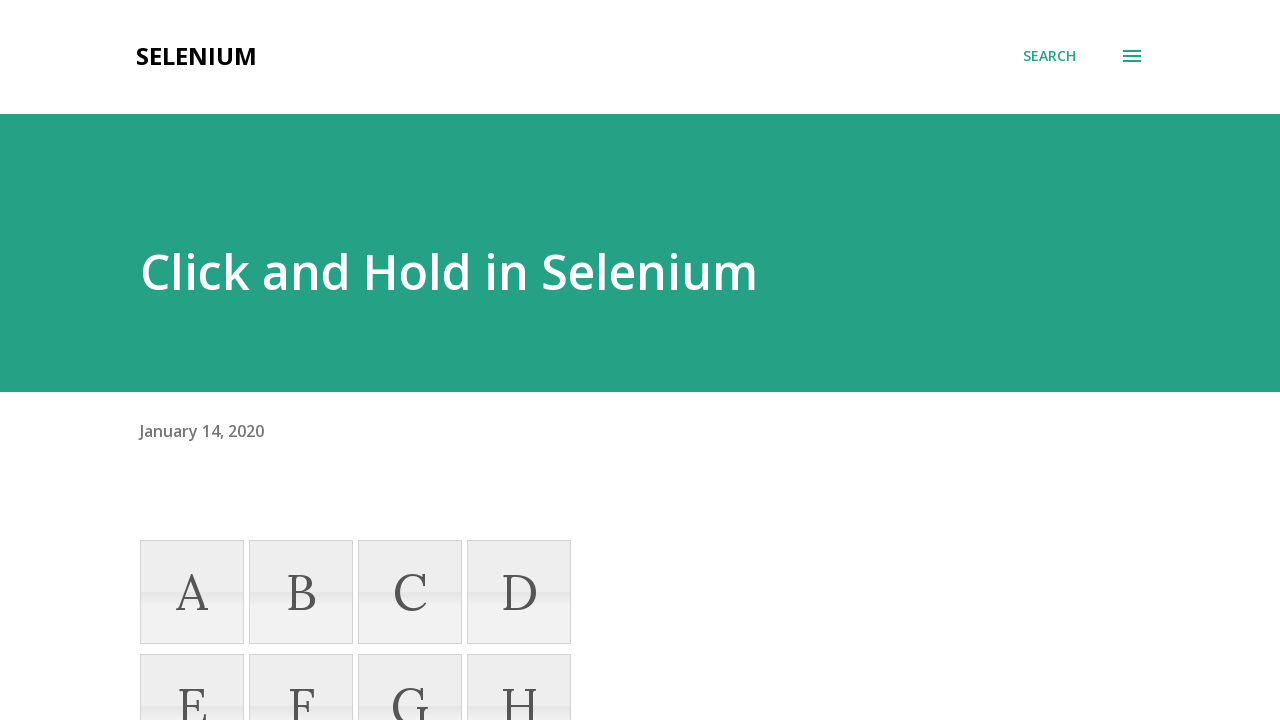

Located element A
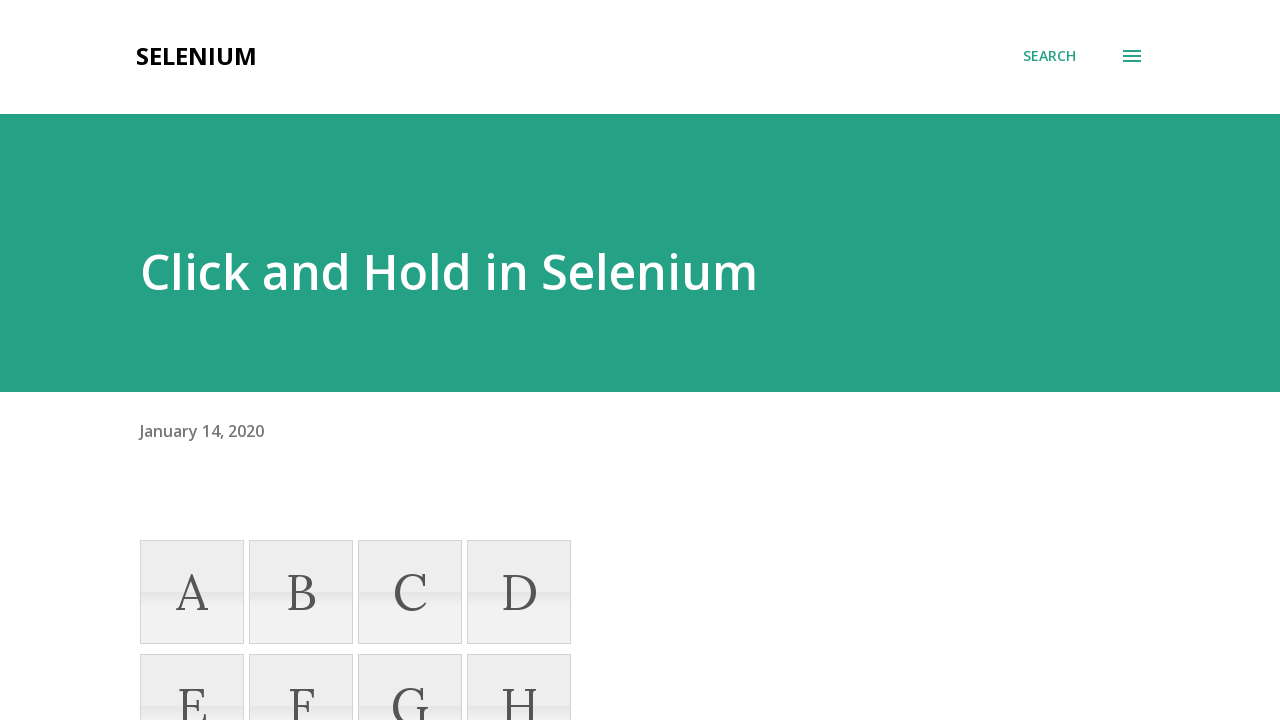

Scrolled element A into view
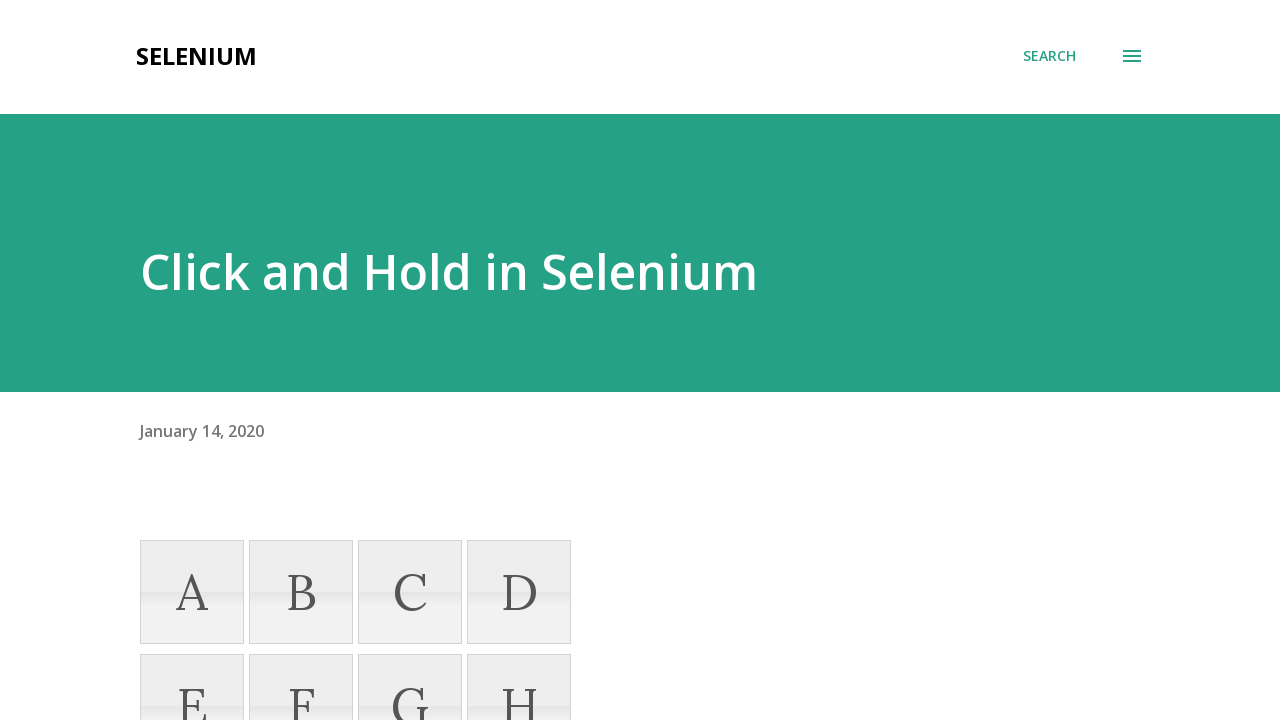

Located element C
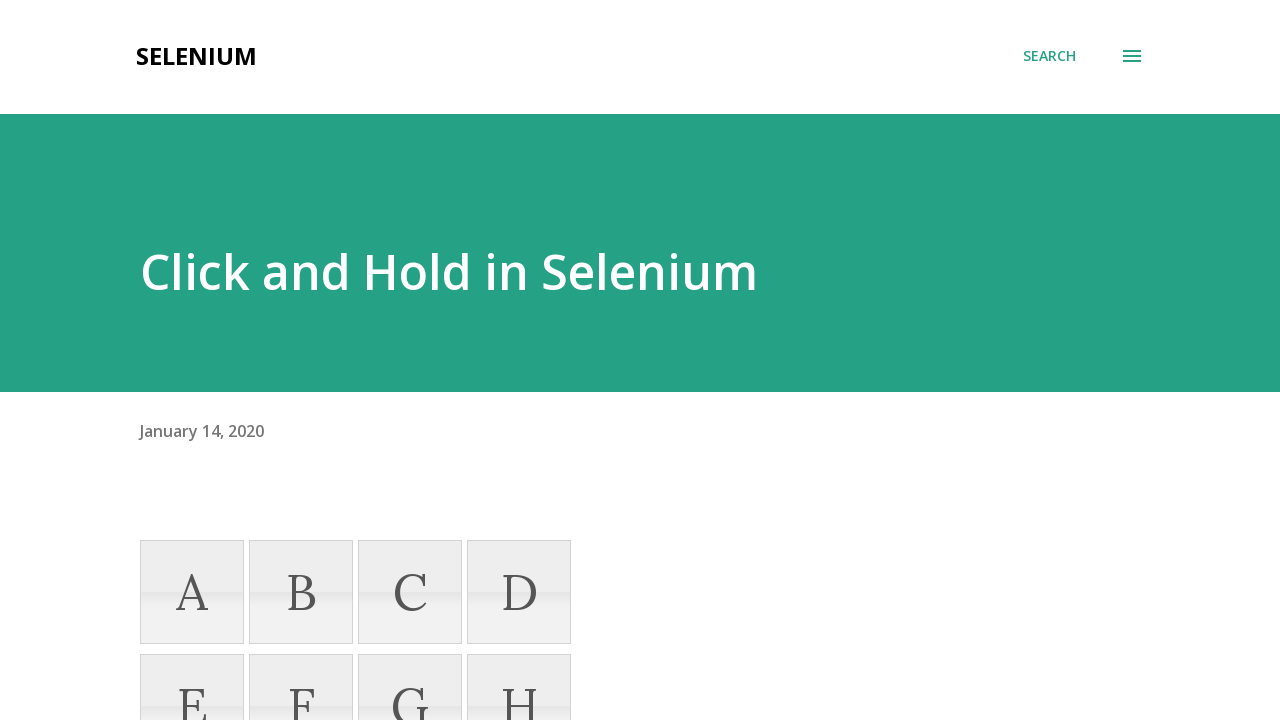

Retrieved bounding box for element A
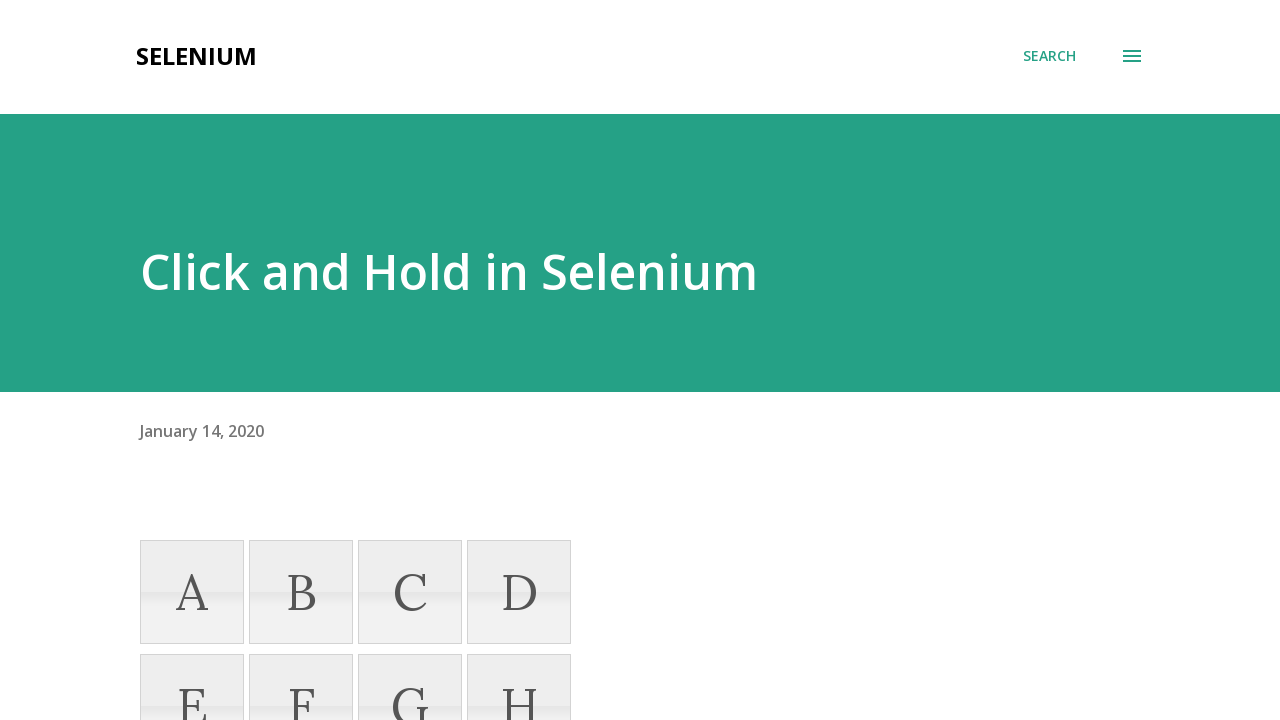

Retrieved bounding box for element C
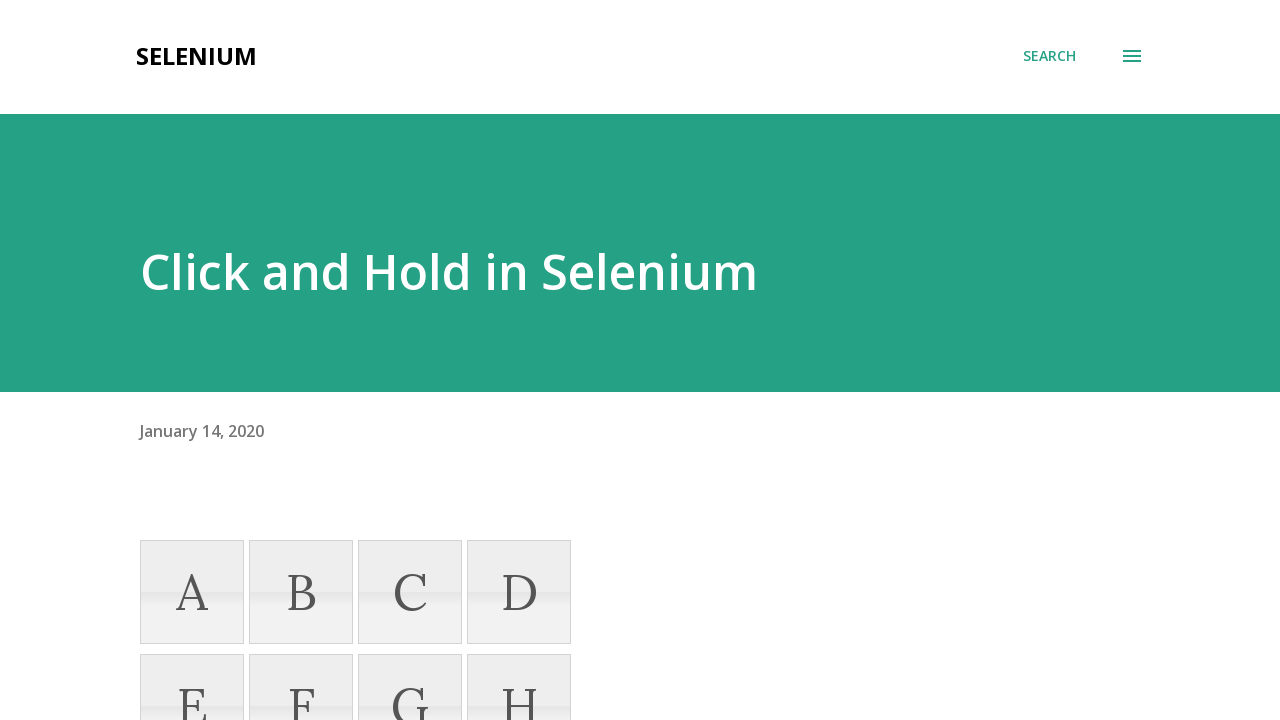

Moved mouse to center of element A at (192, 592)
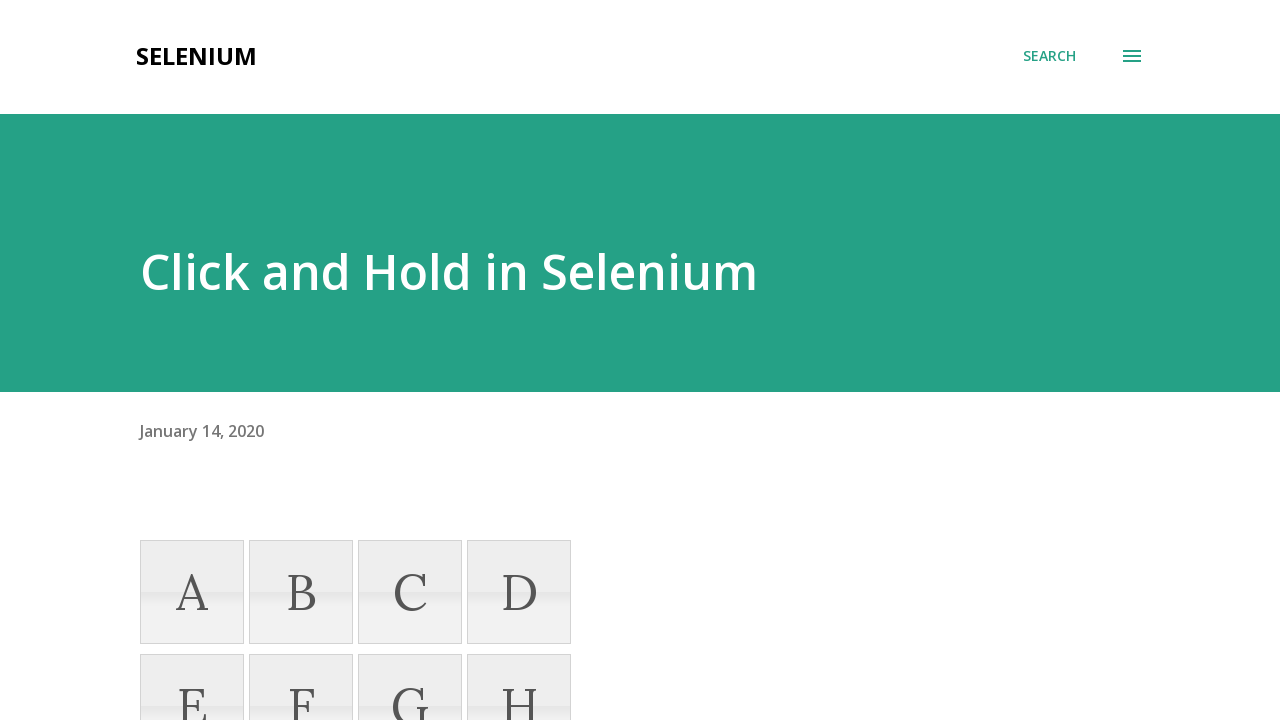

Pressed mouse button down on element A (click and hold) at (192, 592)
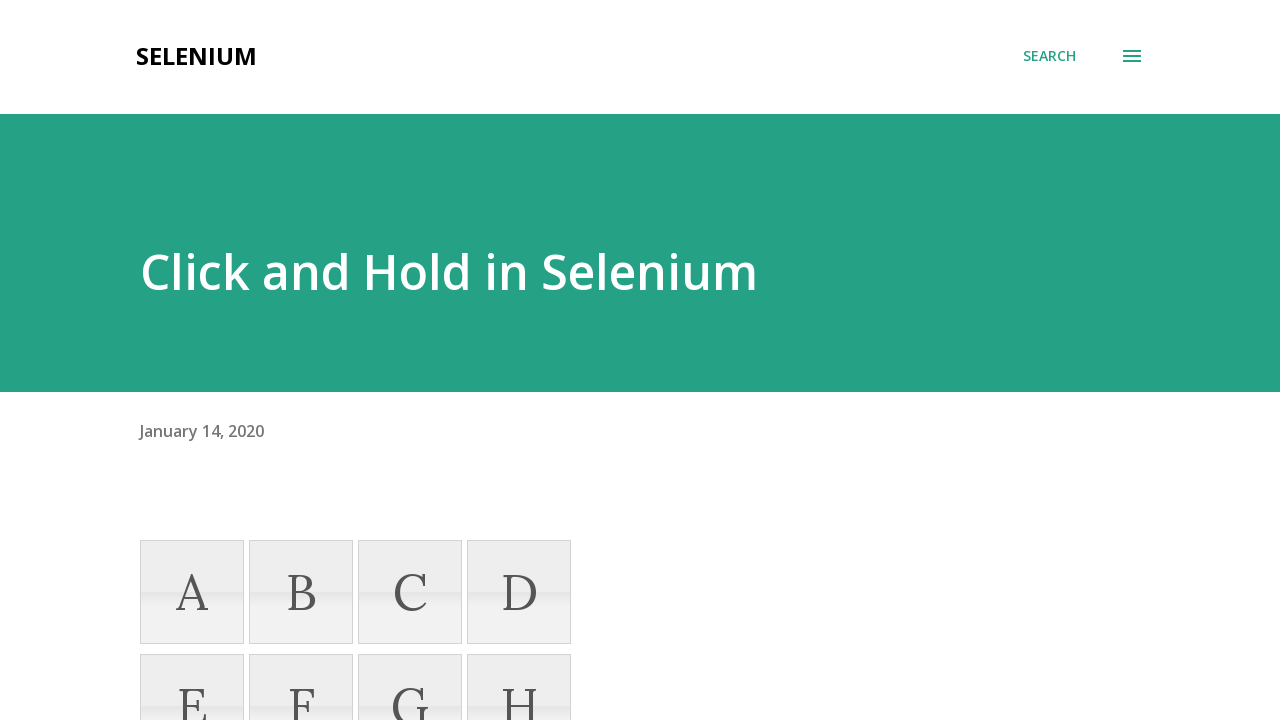

Moved mouse to center of element C while holding button at (410, 592)
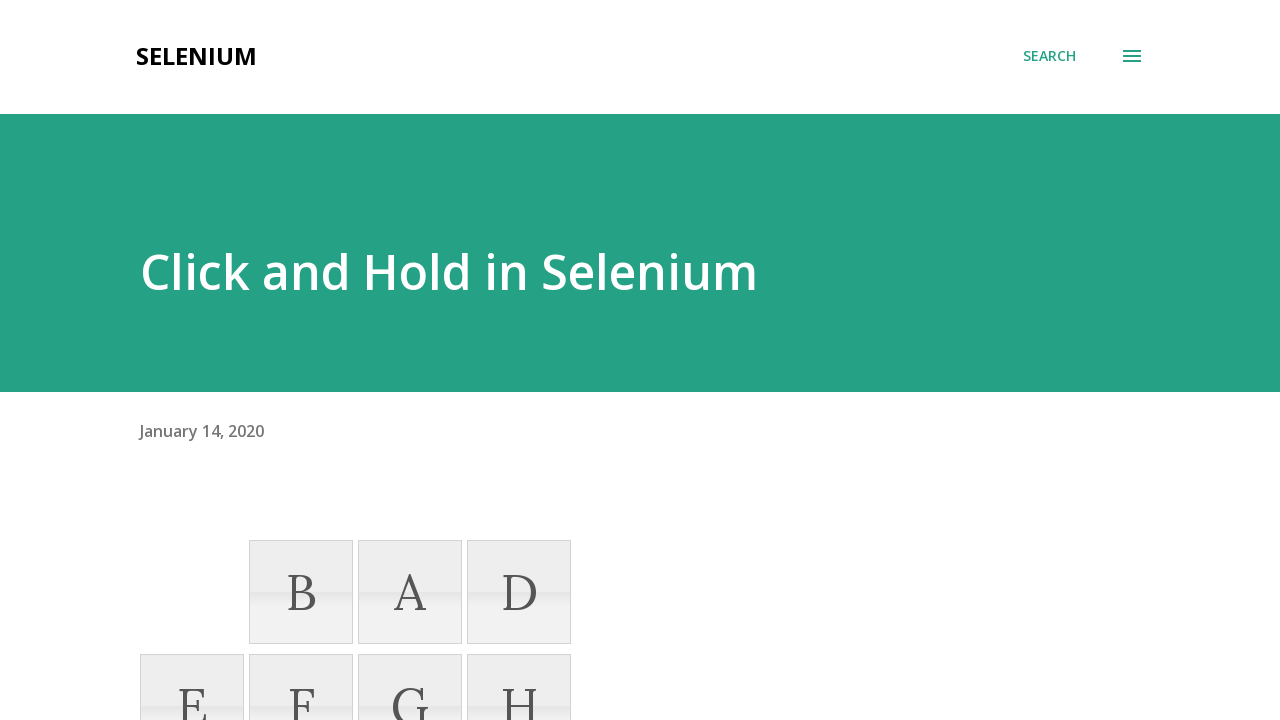

Released mouse button on element C, completing click and hold drag at (410, 592)
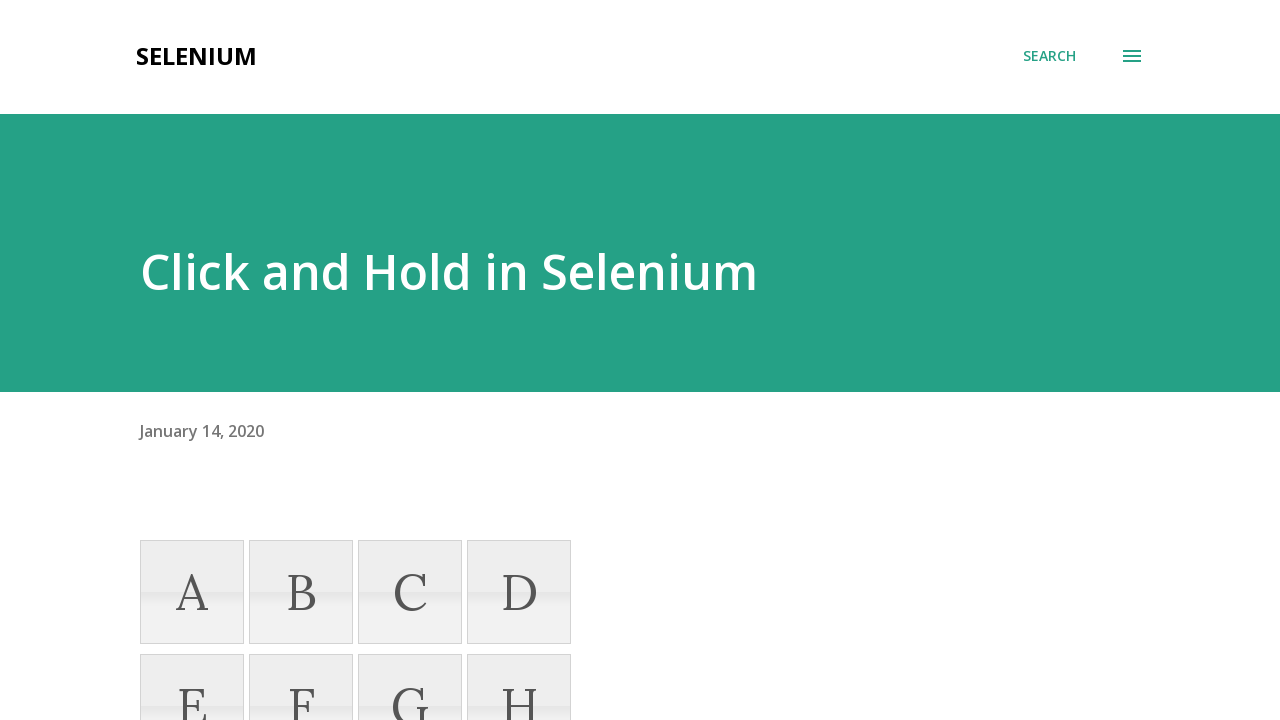

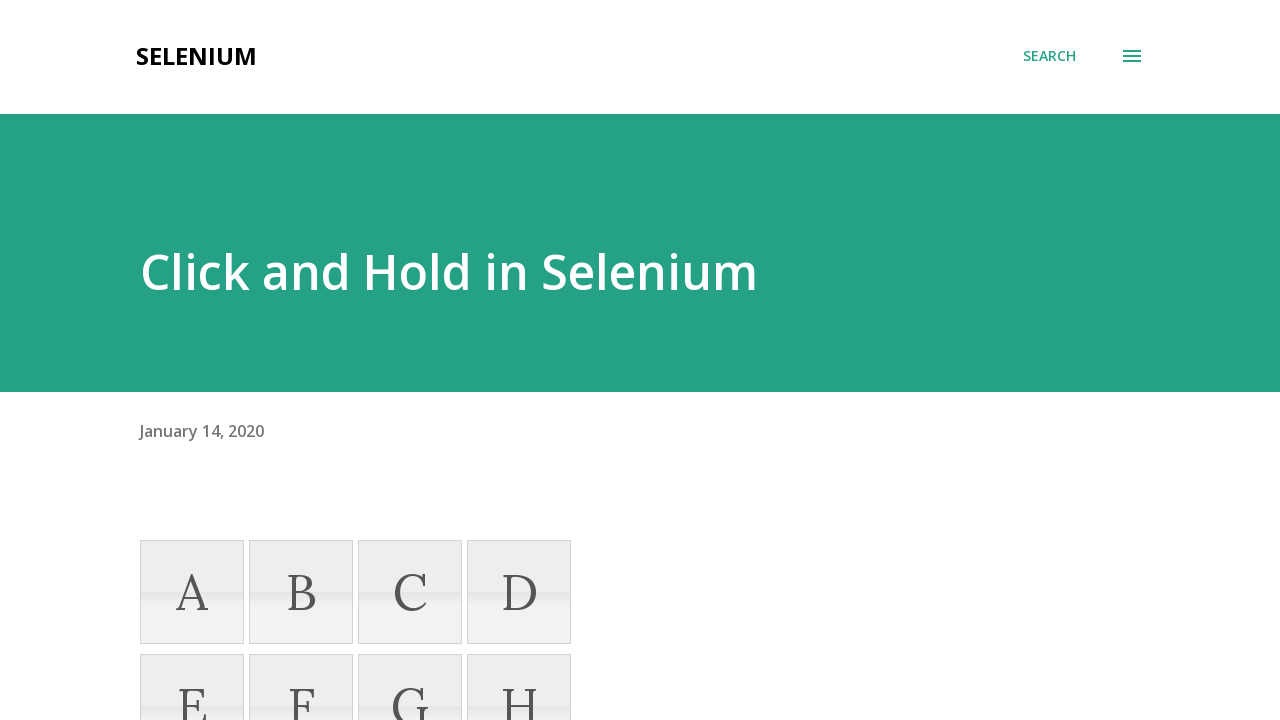